Tests the search functionality on python.org by entering "pycon" as a search term and verifying that results are returned.

Starting URL: http://www.python.org

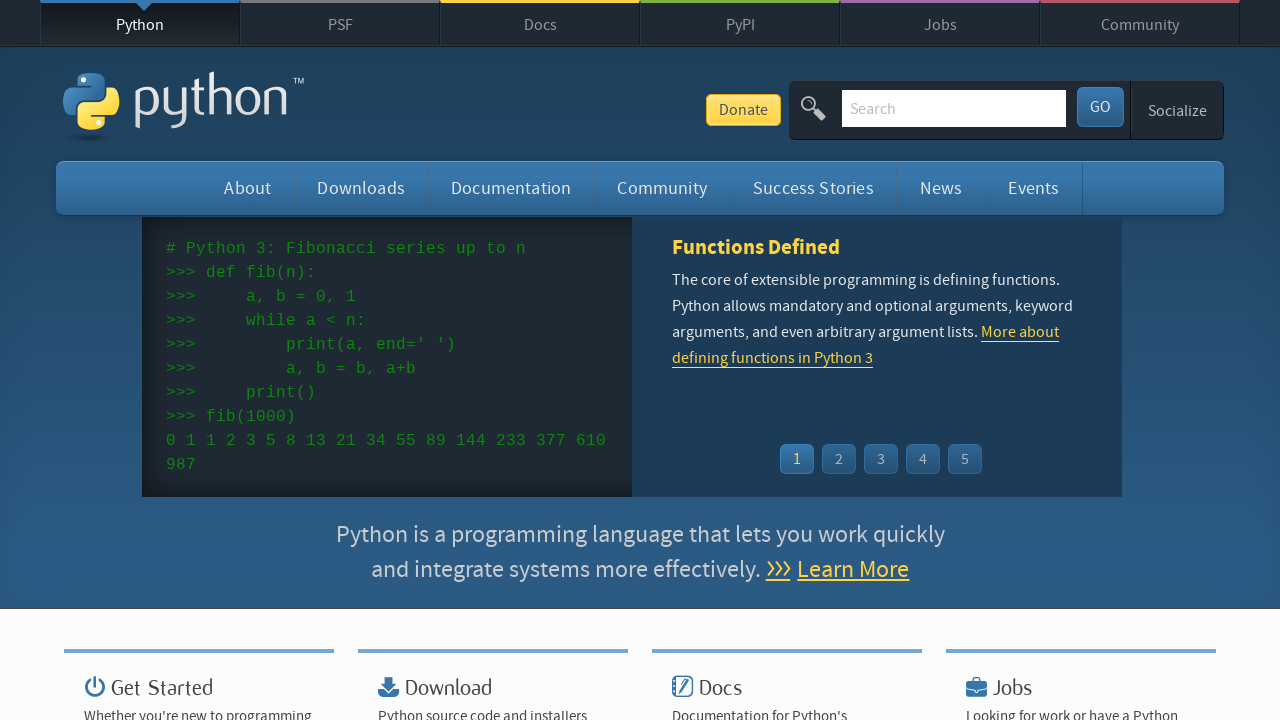

Verified that 'Python' is in the page title
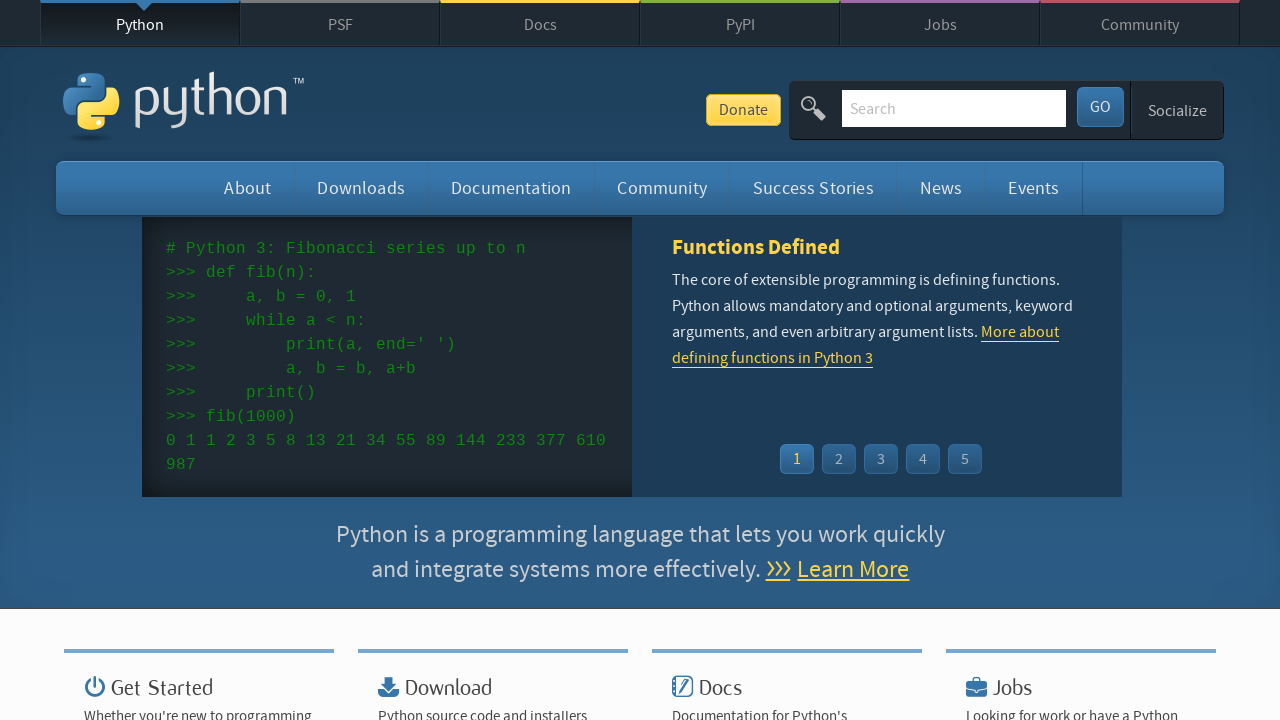

Filled search field with 'pycon' on input[name='q']
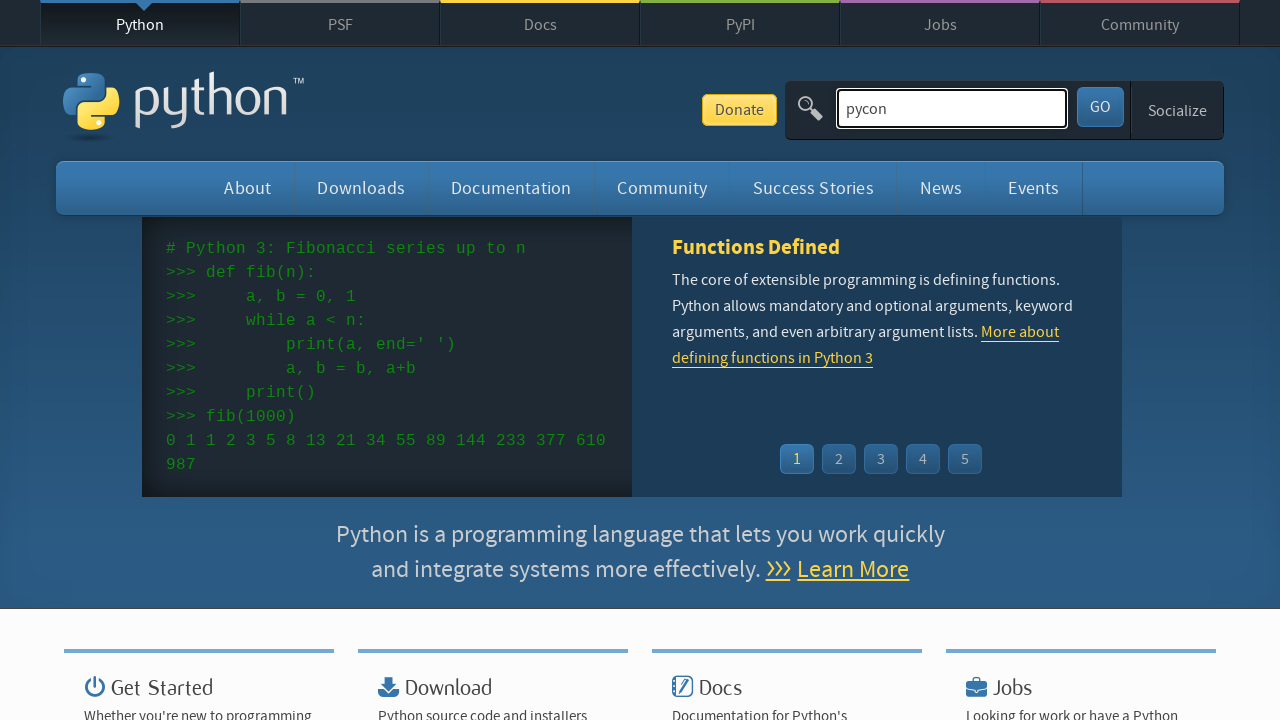

Pressed Enter to submit the search on input[name='q']
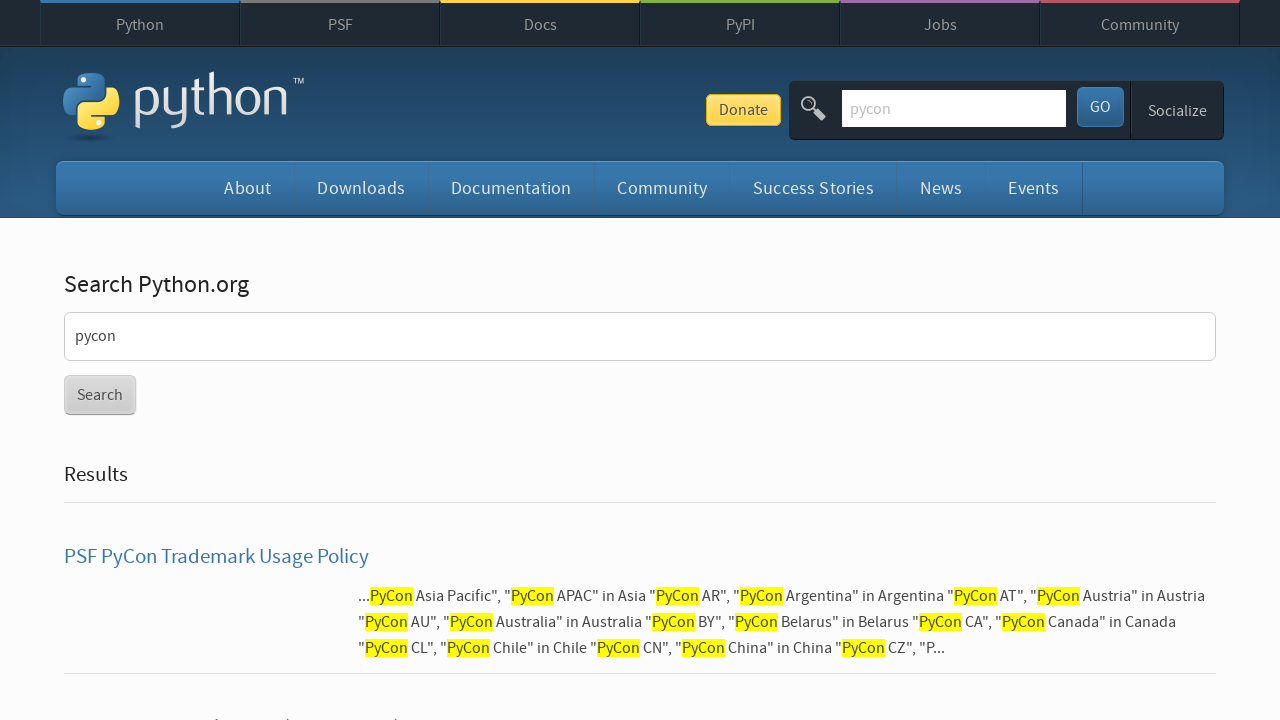

Waited for network idle state after search
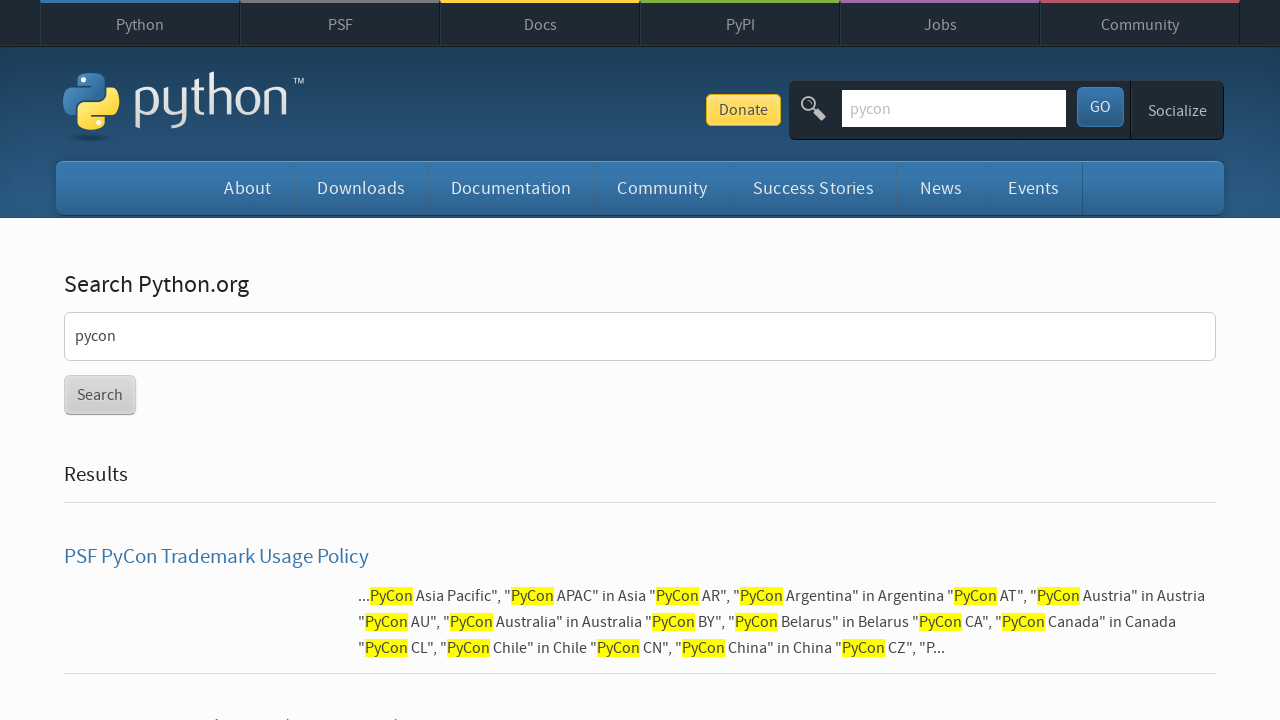

Verified that search results were returned (no 'No results found' message)
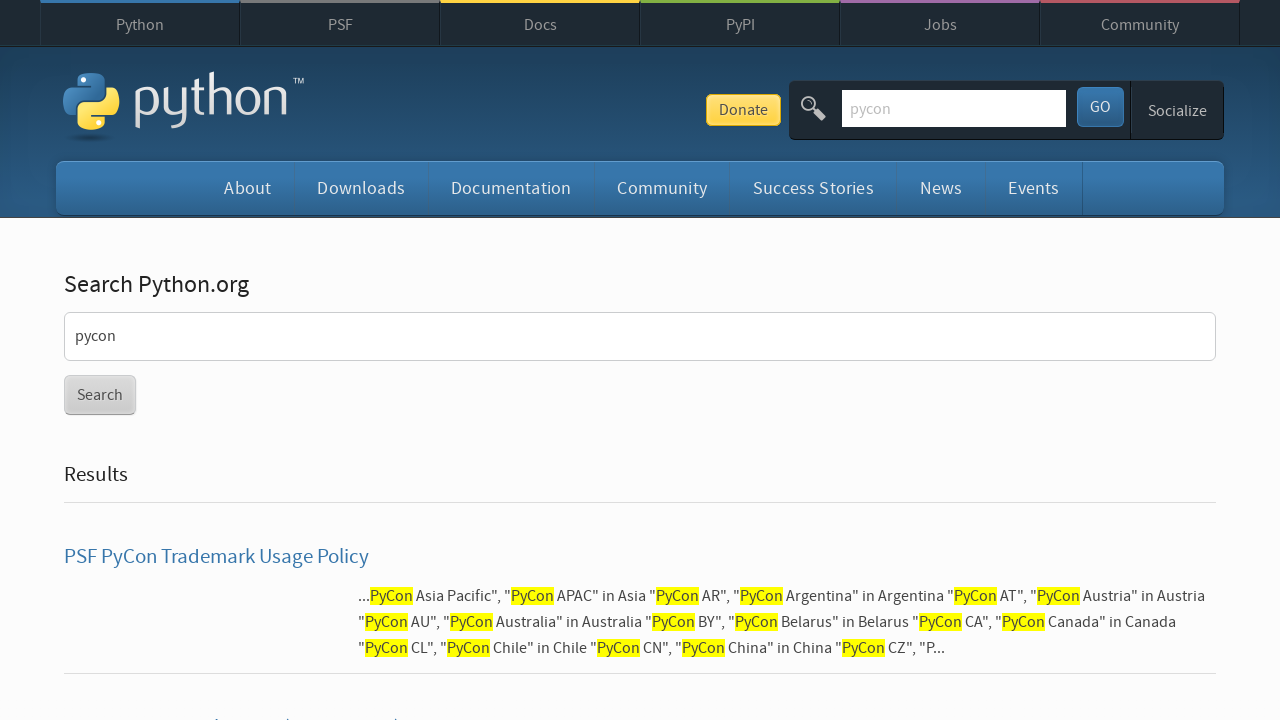

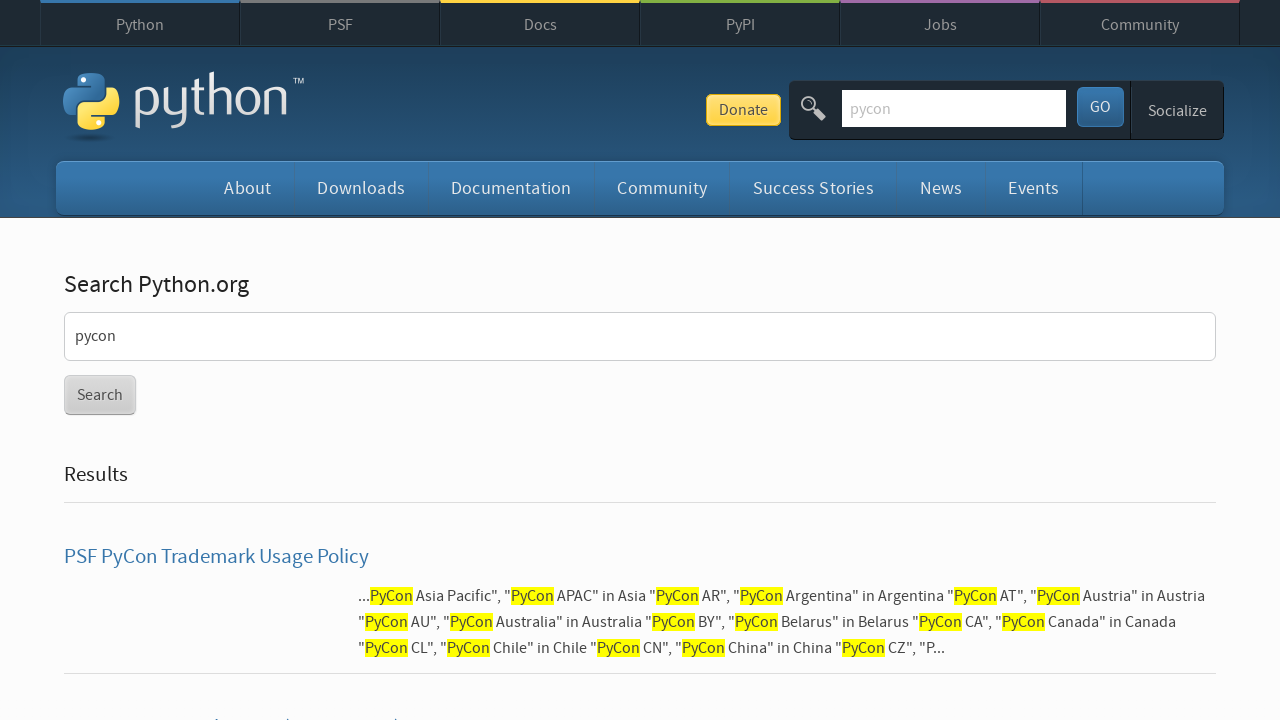